Tests dynamic loading functionality by navigating through the site to Example 1, clicking the Start button, and waiting for a hidden element to become visible

Starting URL: https://the-internet.herokuapp.com/

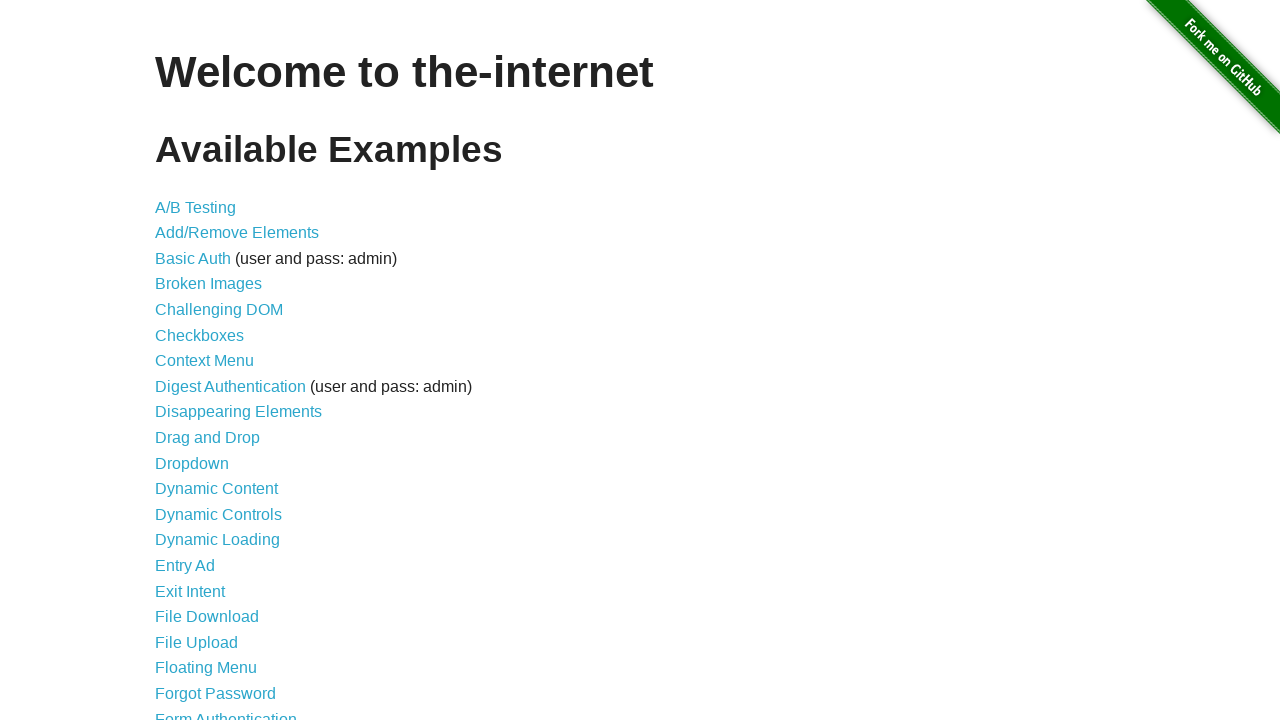

Verified 'Available Examples' header is visible
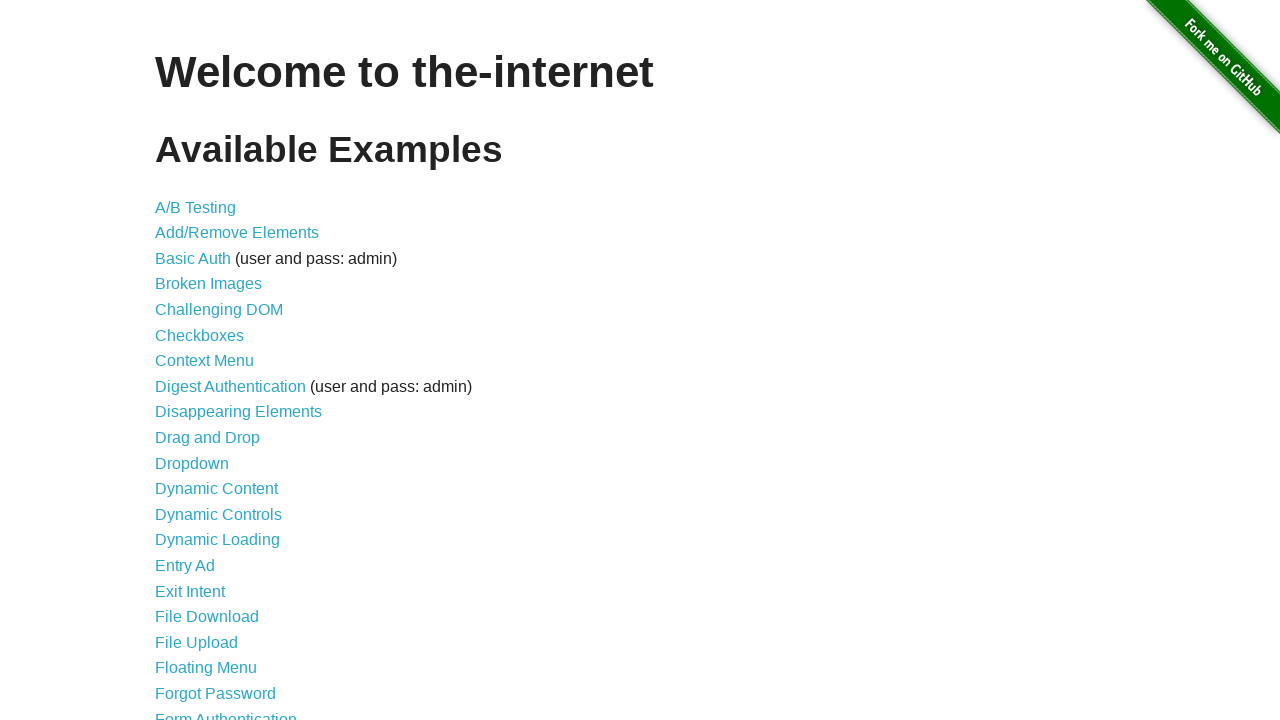

Clicked on 'Dynamic Loading' link at (218, 540) on text=Dynamic Loading
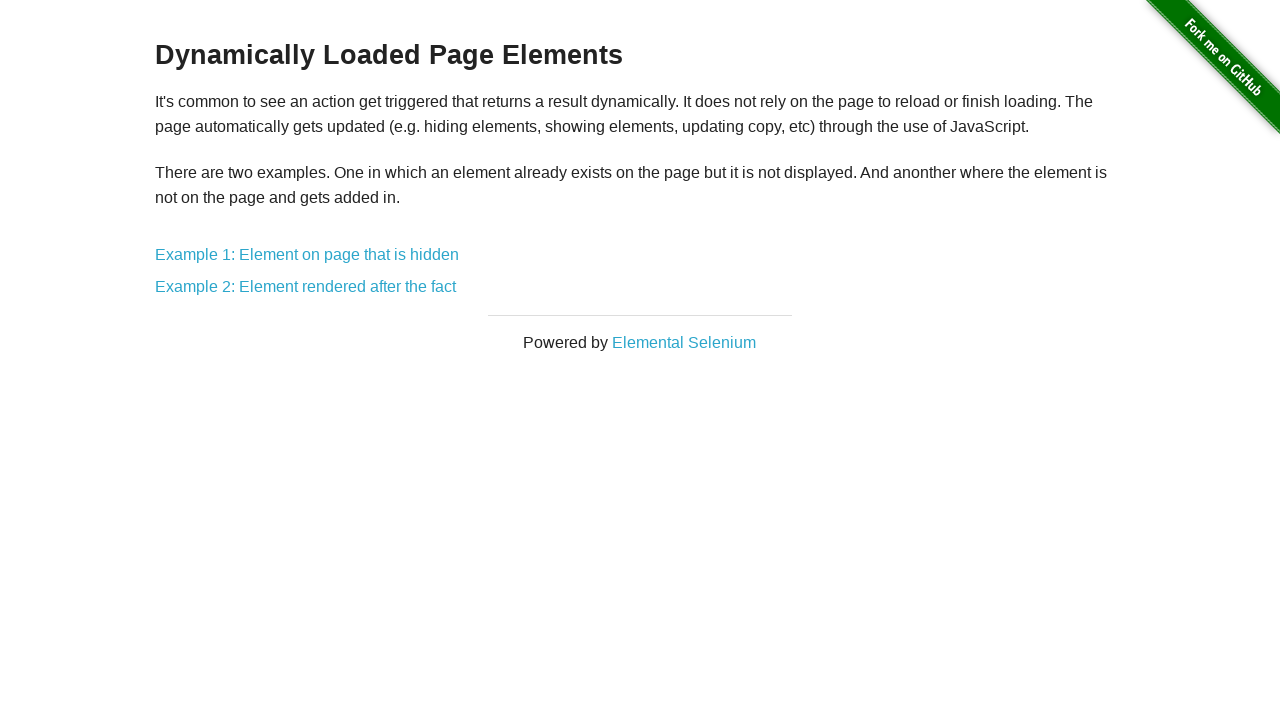

Verified 'Dynamically Loaded Page Elements' header is visible
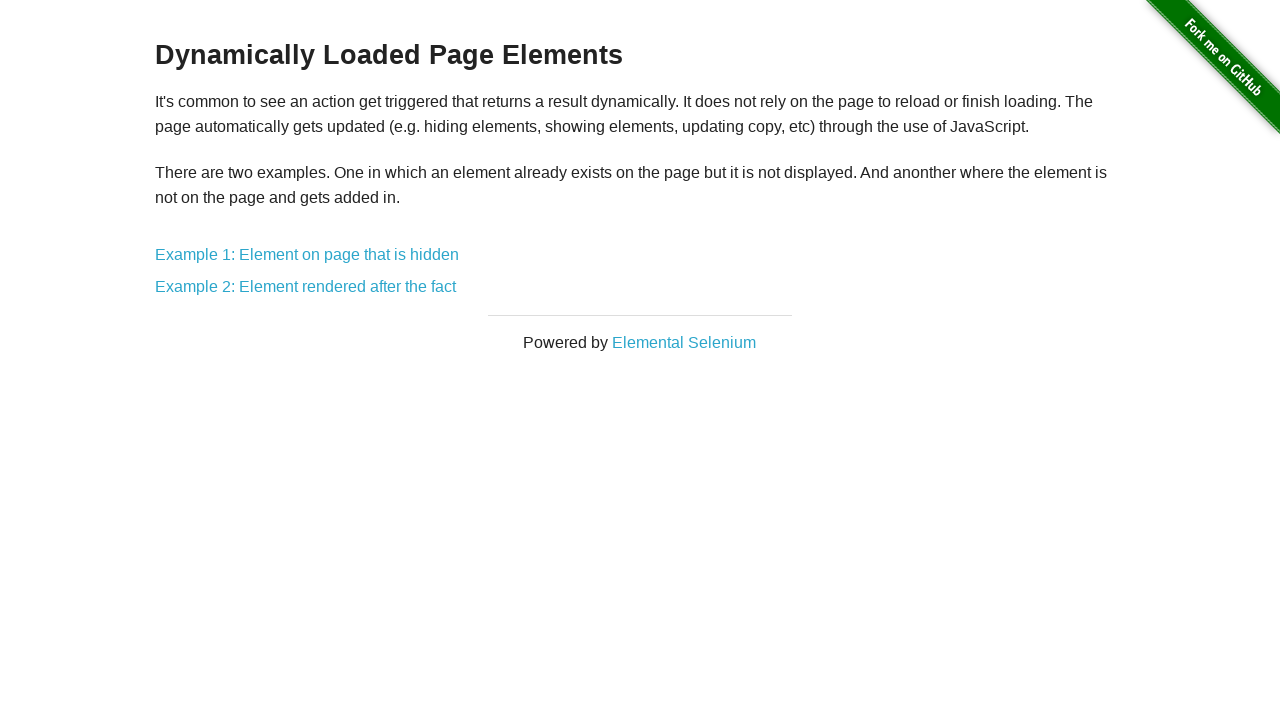

Clicked on 'Example 1' link at (307, 255) on text=Example 1
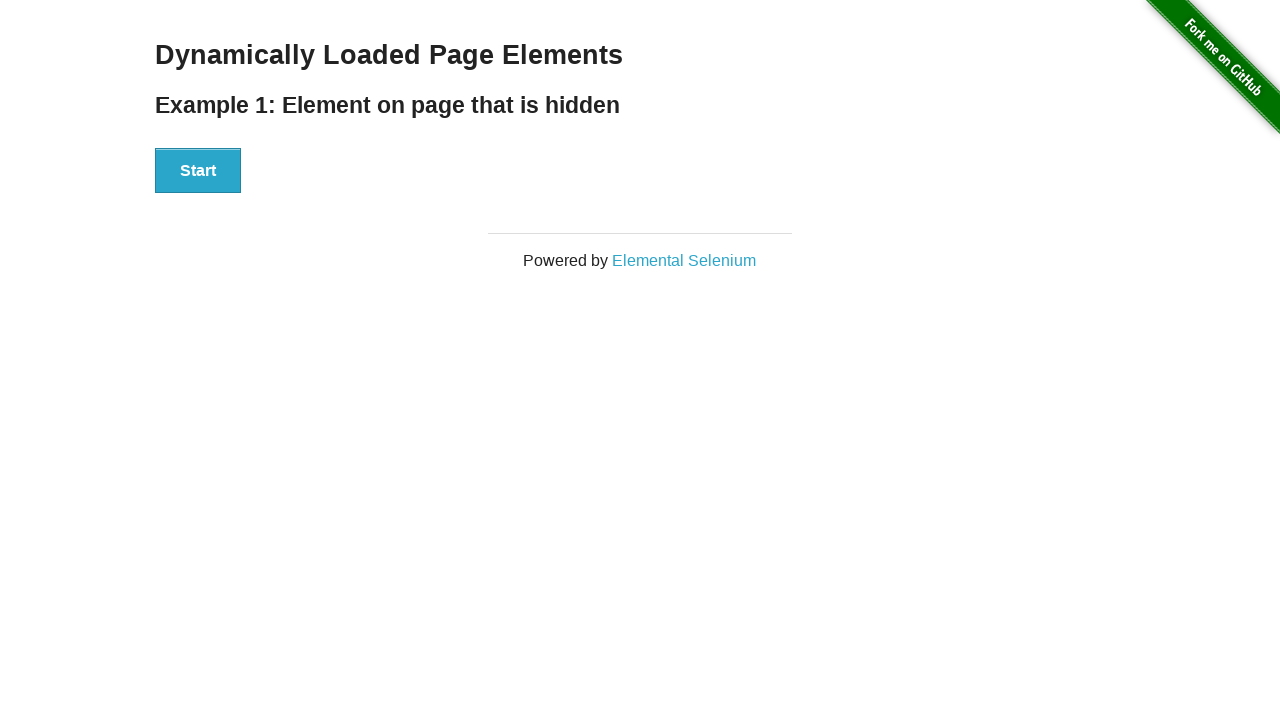

Verified 'Example 1: Element on Page that is hidden' header is visible
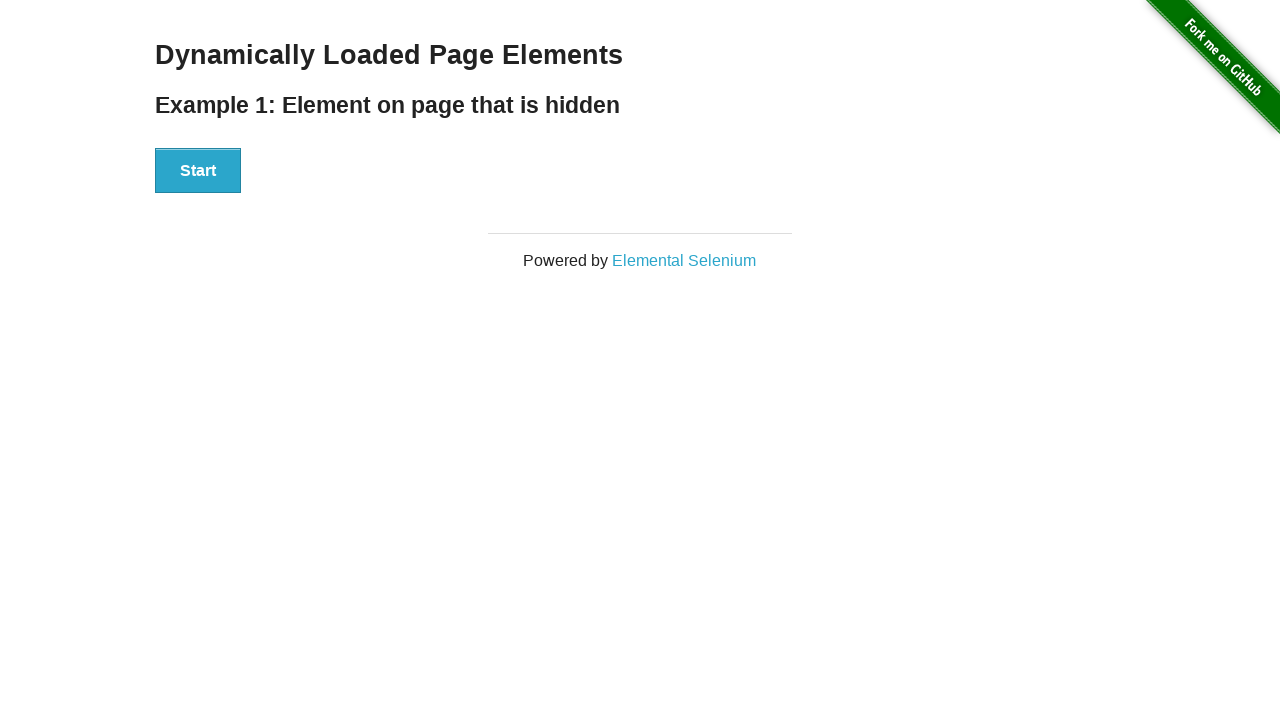

Clicked 'Start' button to trigger dynamic loading at (198, 171) on button
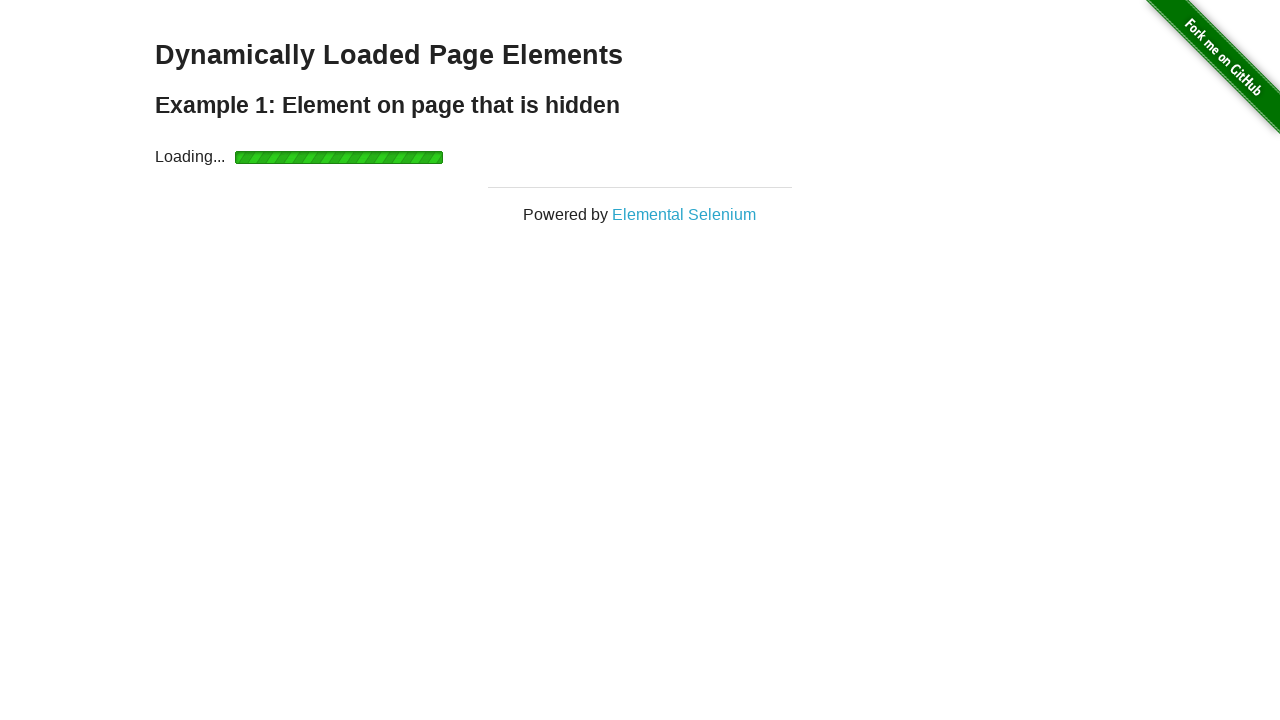

Waited for dynamically loaded 'Hello World!' element to become visible
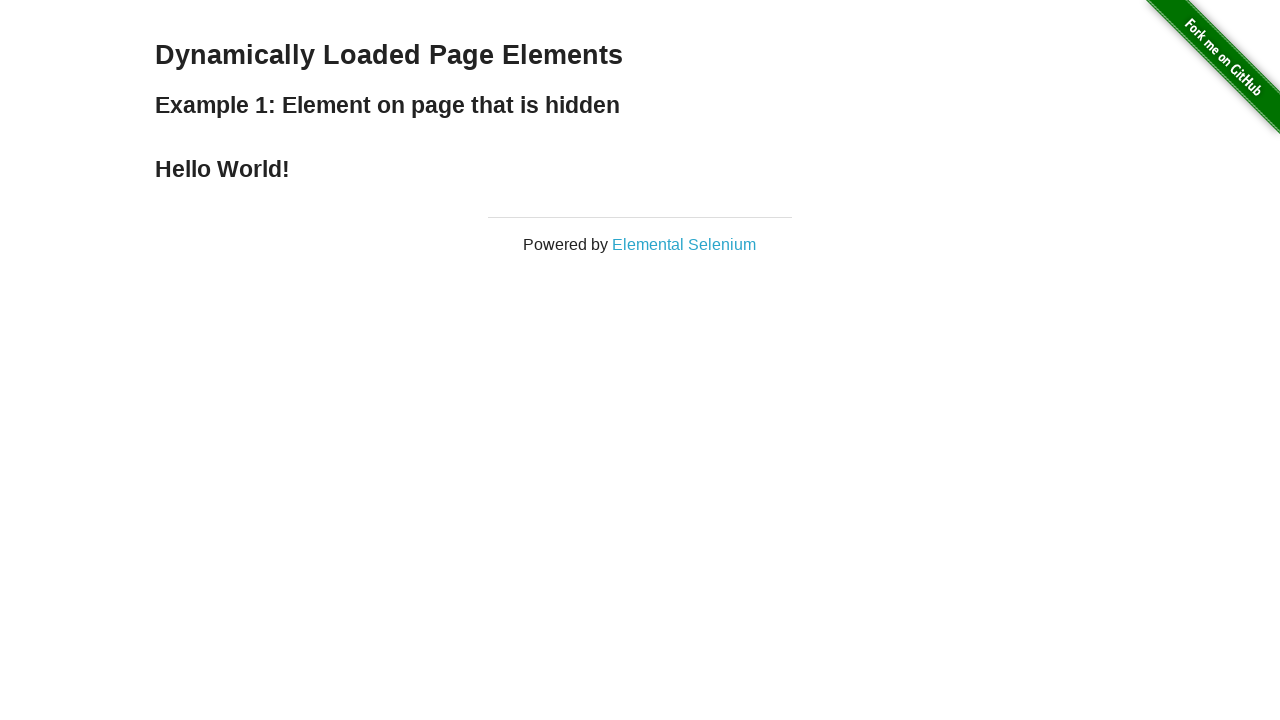

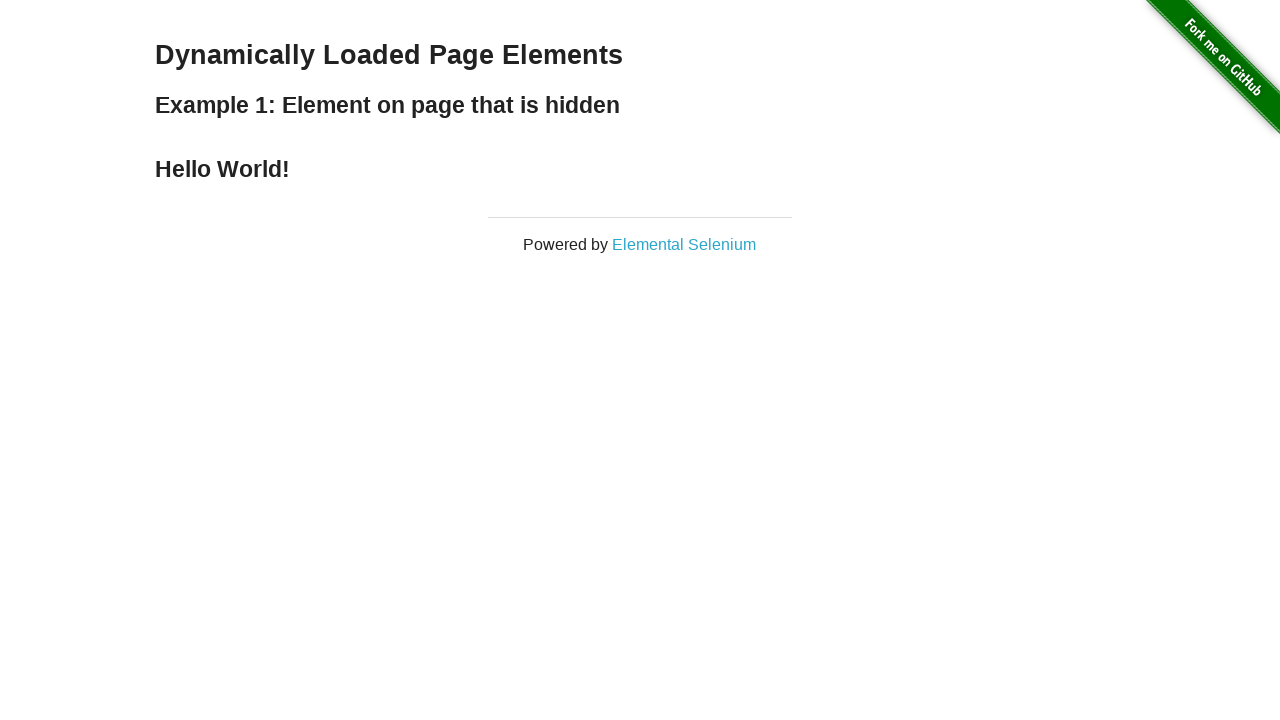